Tests checkbox functionality by clicking on a checkbox element on a testing blog page

Starting URL: https://only-testing-blog.blogspot.com/

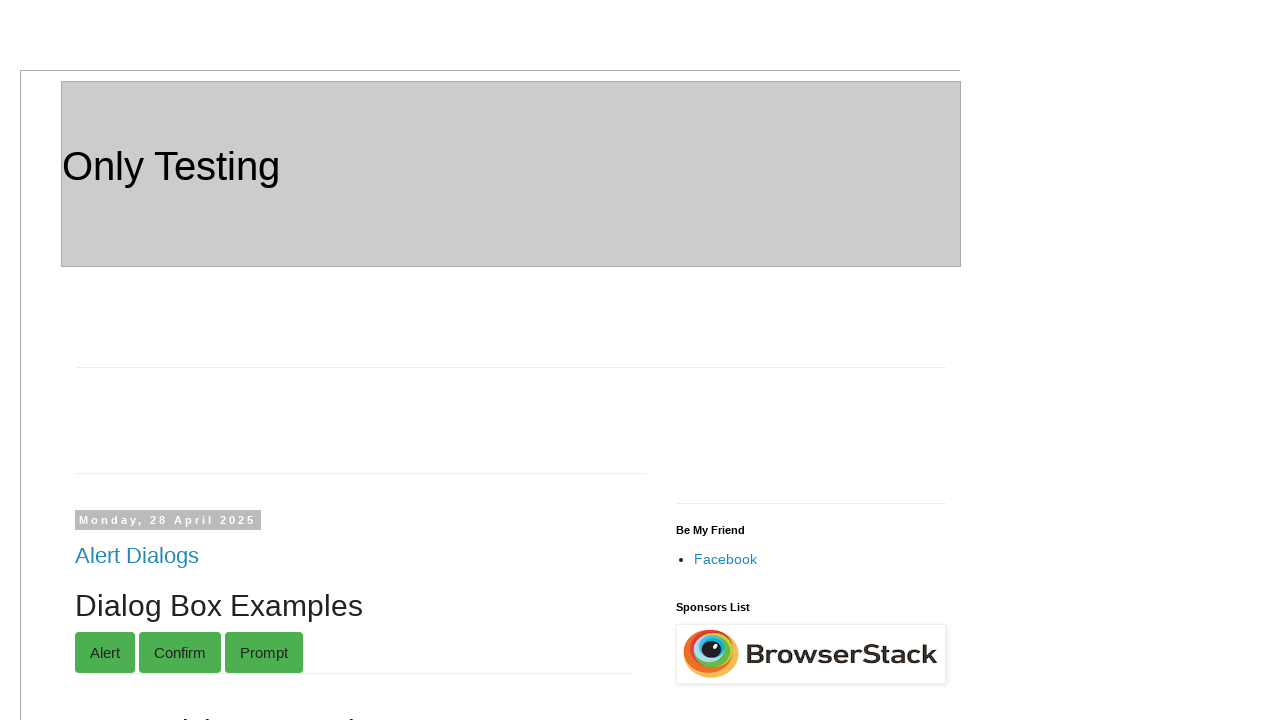

Navigated to testing blog homepage
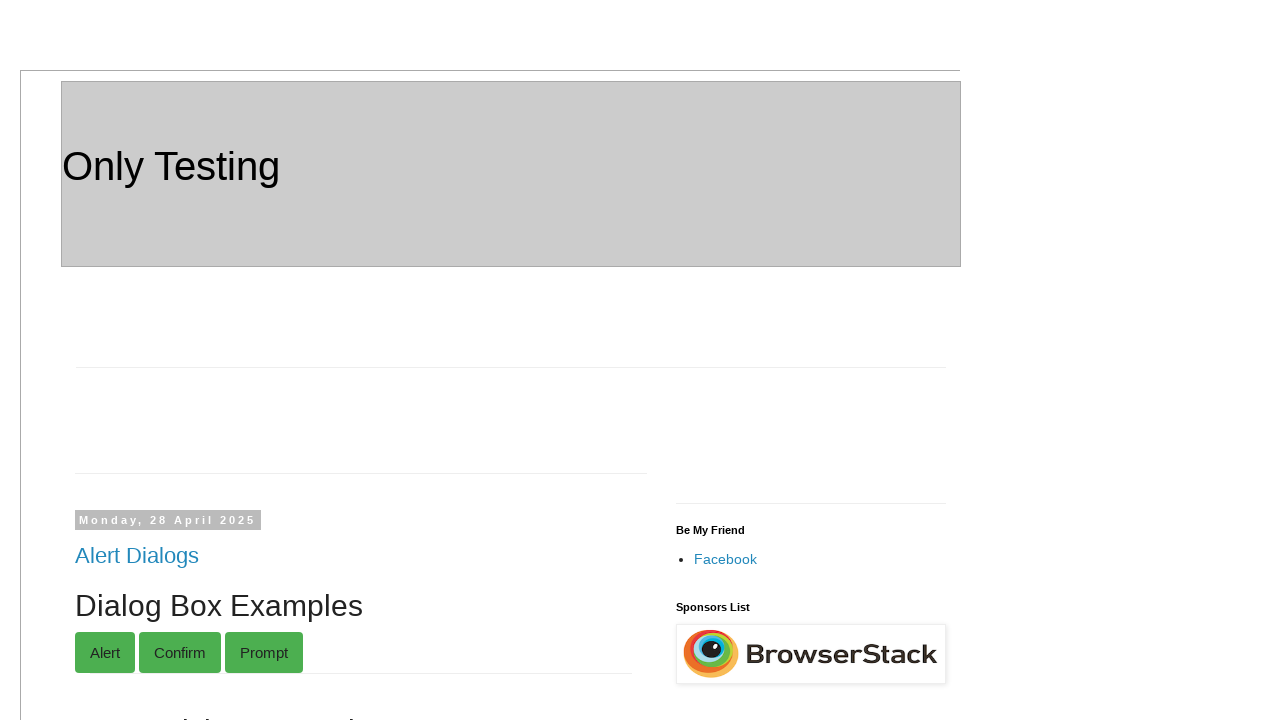

Clicked on checkbox element at (318, 360) on xpath=//*[@id='post-body-3107268830657760720']/div[1]/table/tbody/tr[1]/td[1]/in
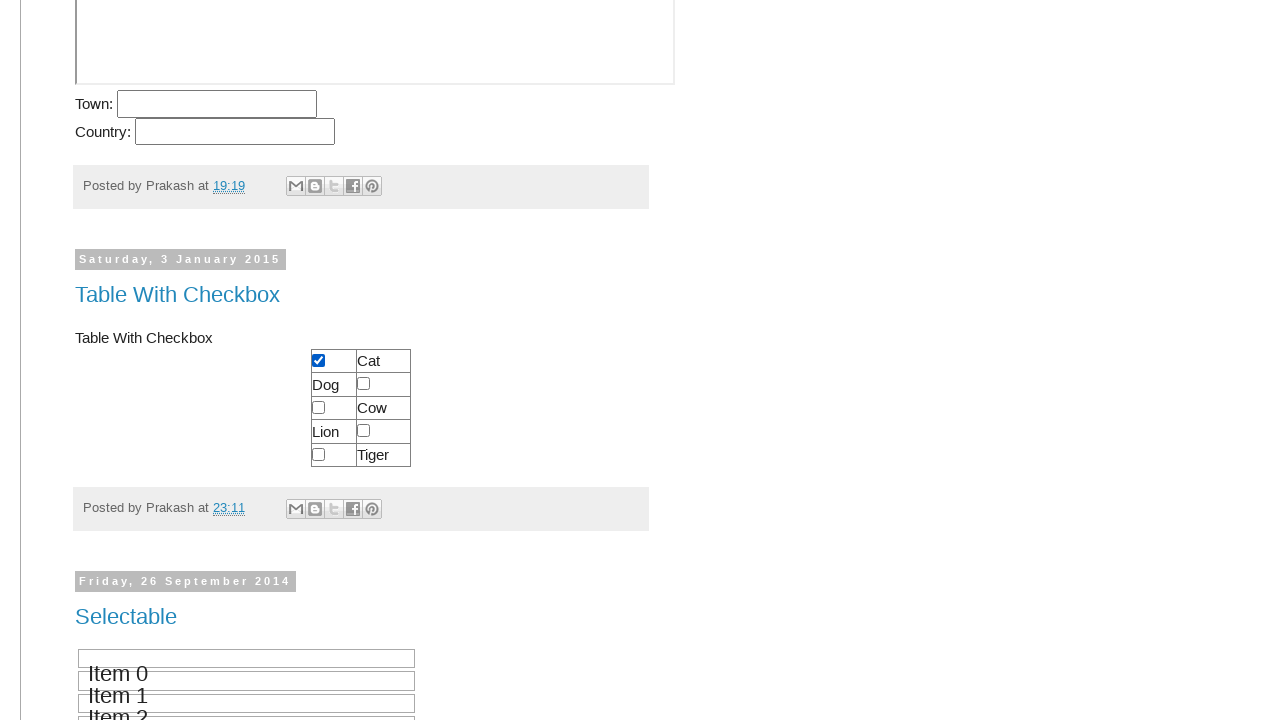

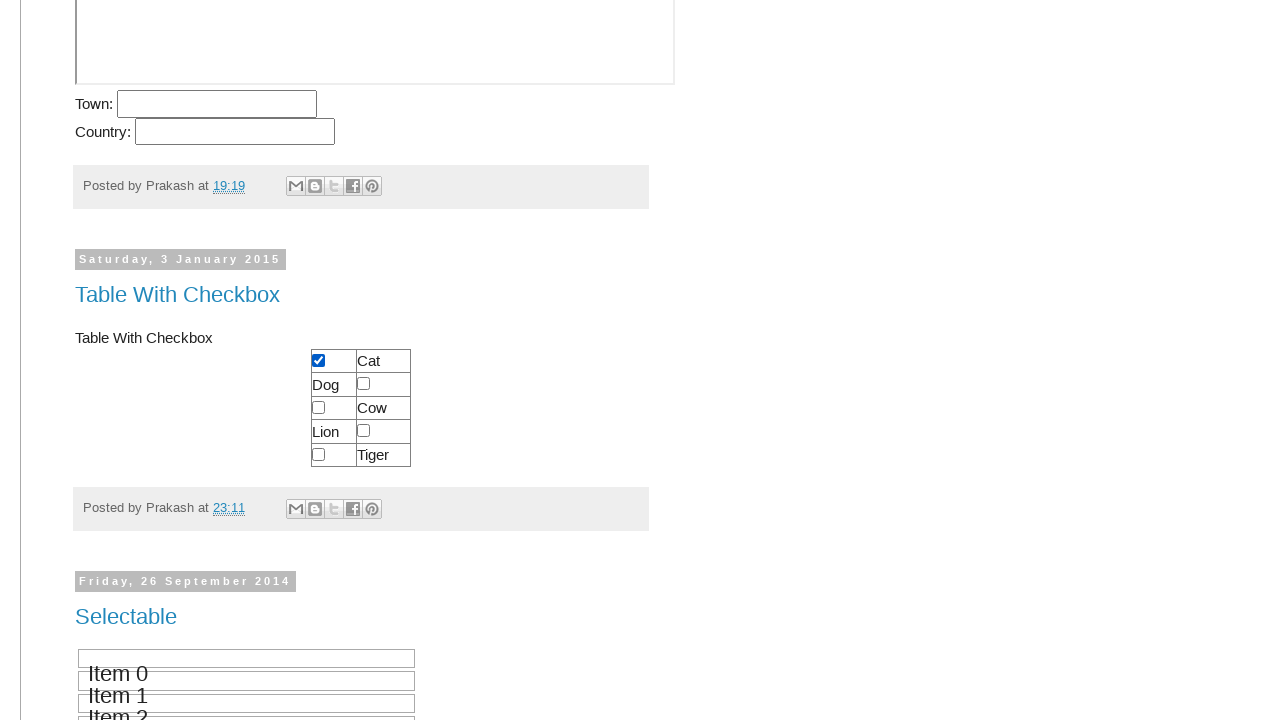